Tests basic browser navigation by visiting GeeksforGeeks, navigating to Apple India website, then using back, refresh, and forward browser controls

Starting URL: https://www.geeksforgeeks.org/

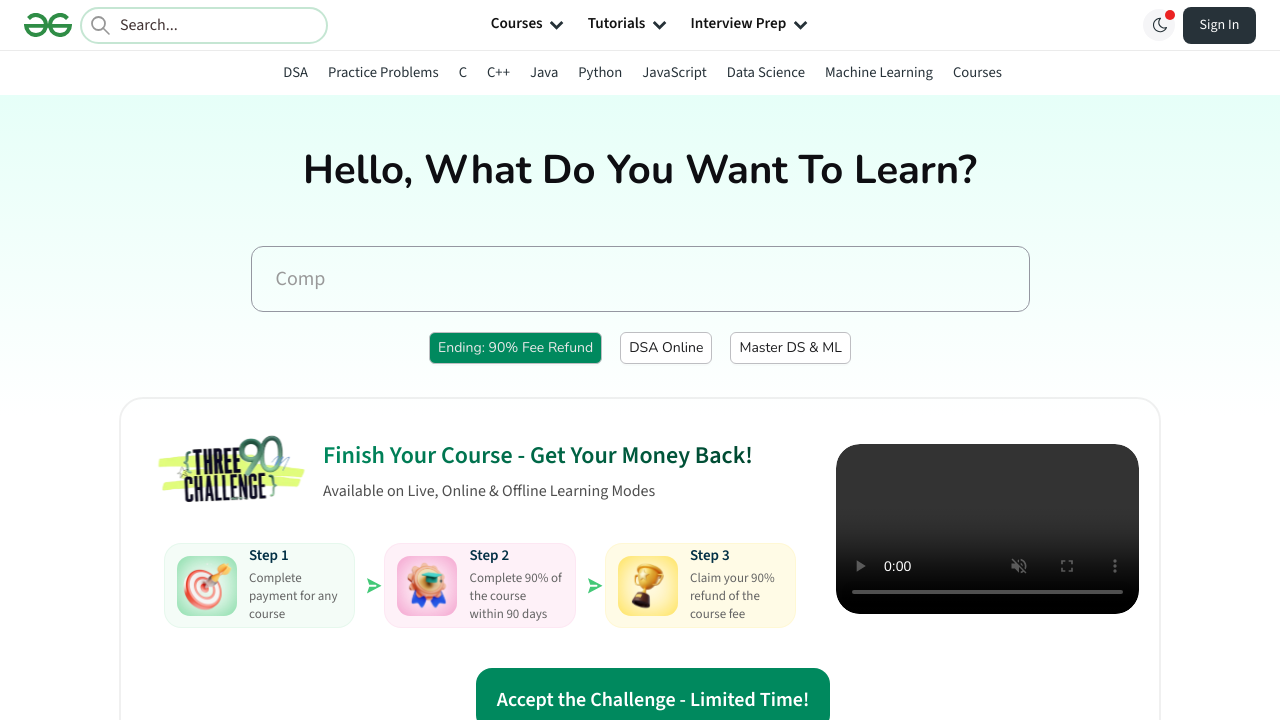

Navigated to Apple India website (https://www.apple.com/in)
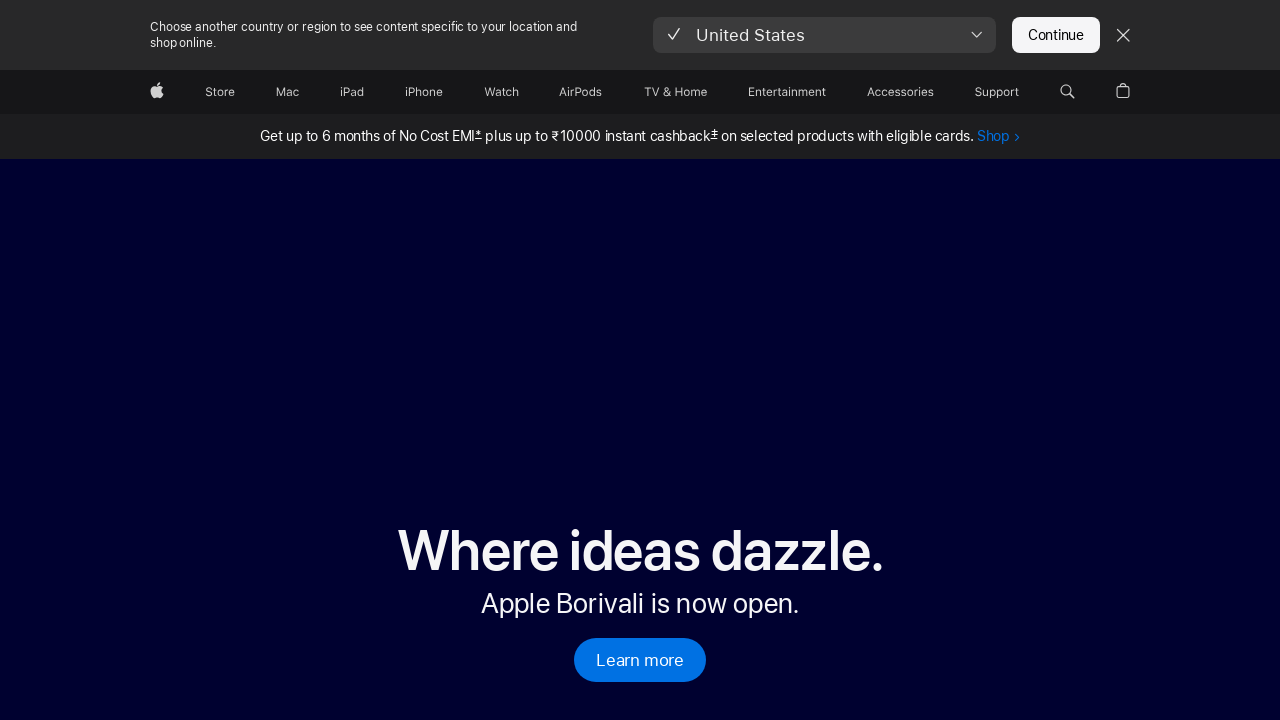

Navigated back to GeeksforGeeks using browser back button
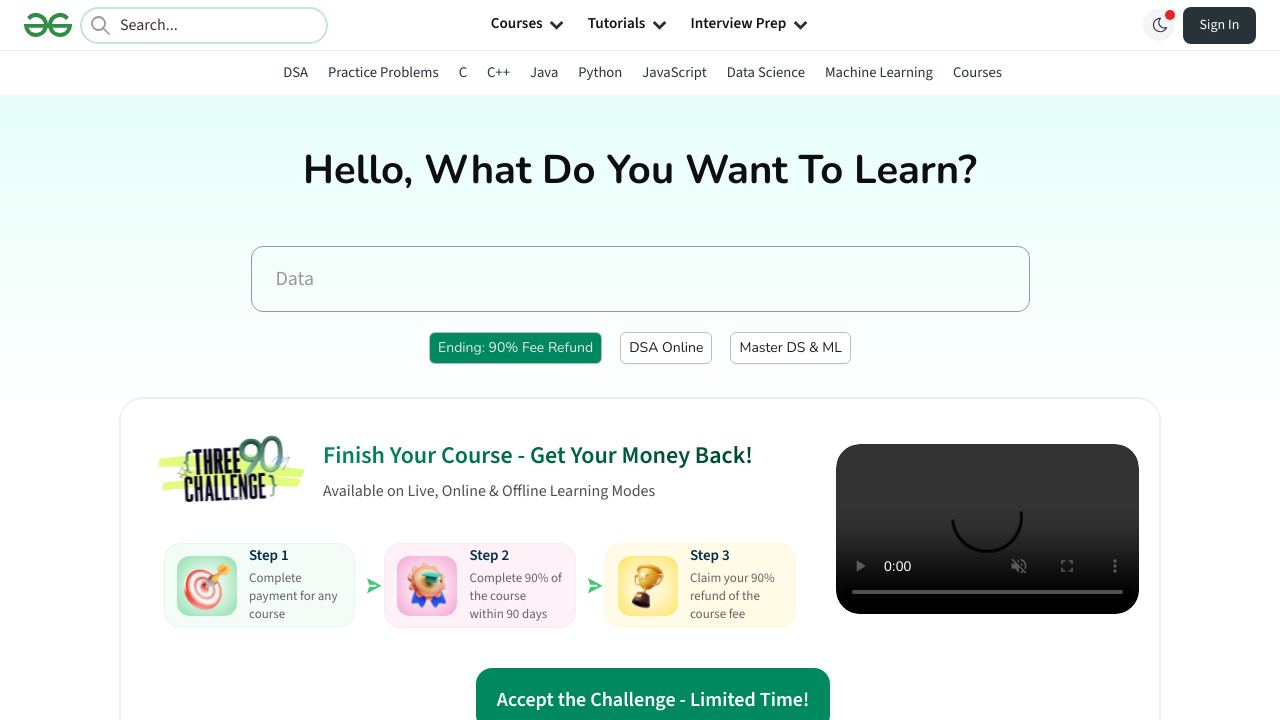

Refreshed the current page
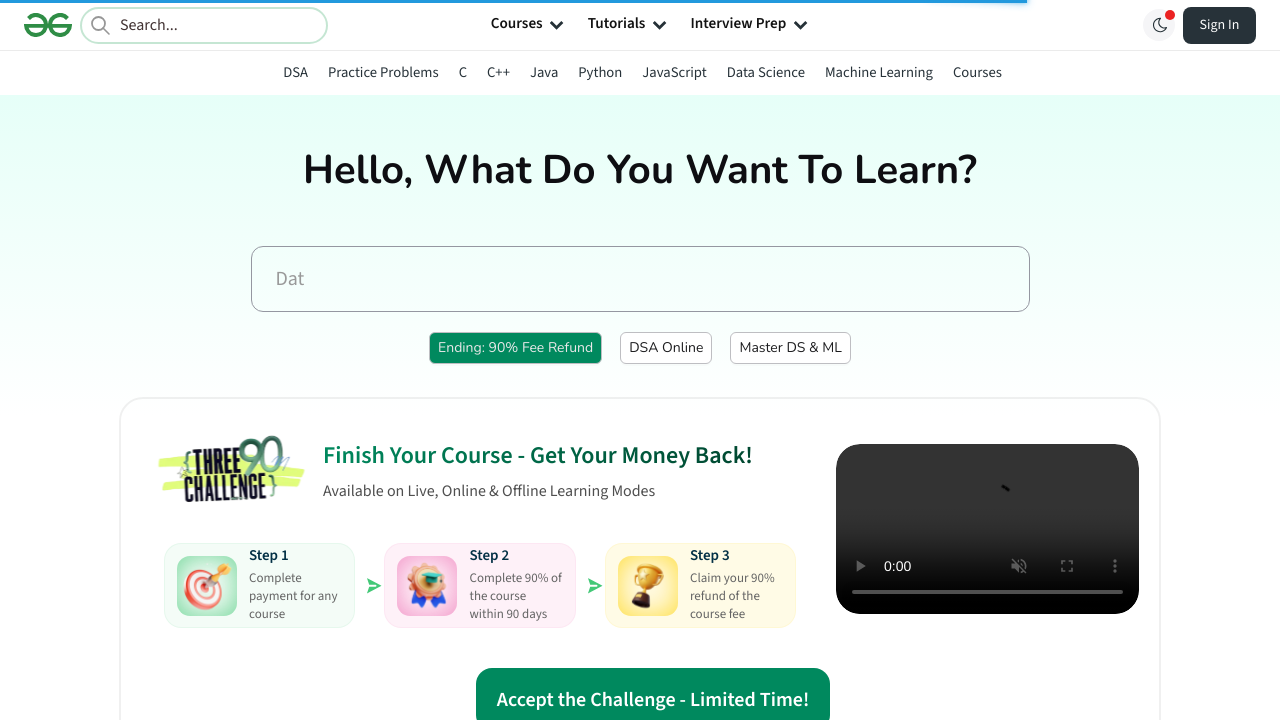

Navigated forward to Apple India website using browser forward button
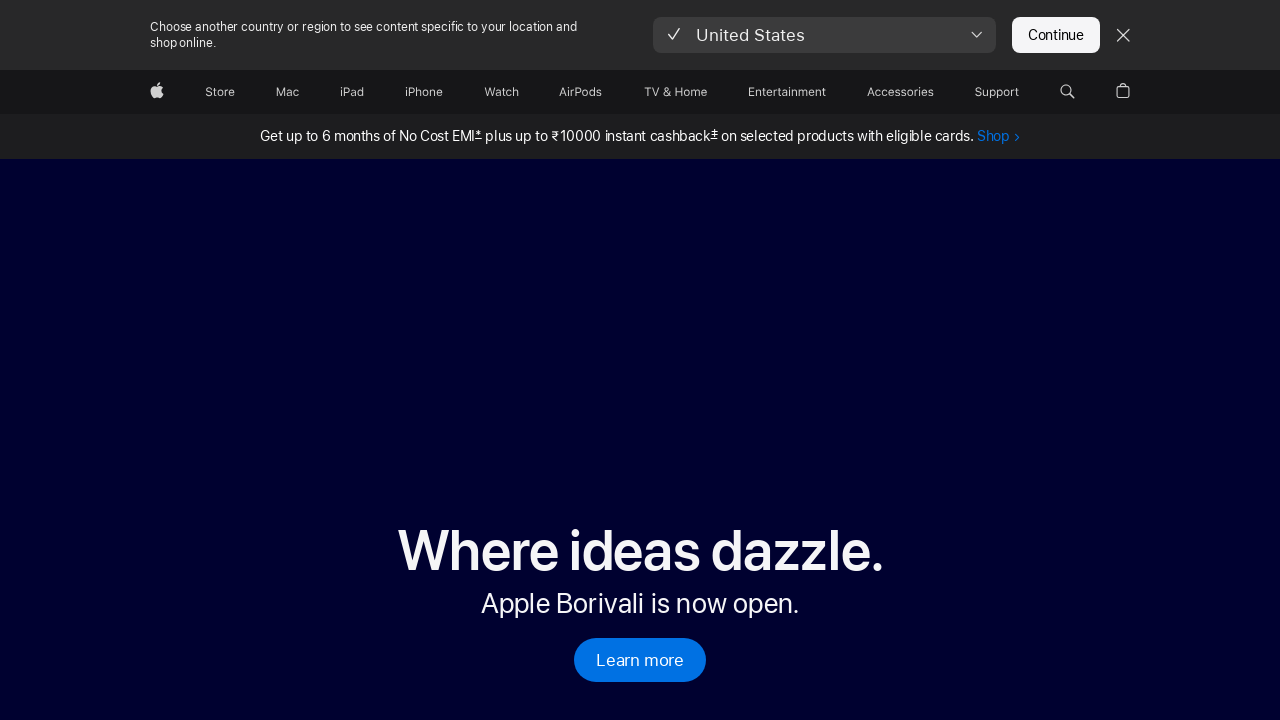

Waited for page to be fully loaded
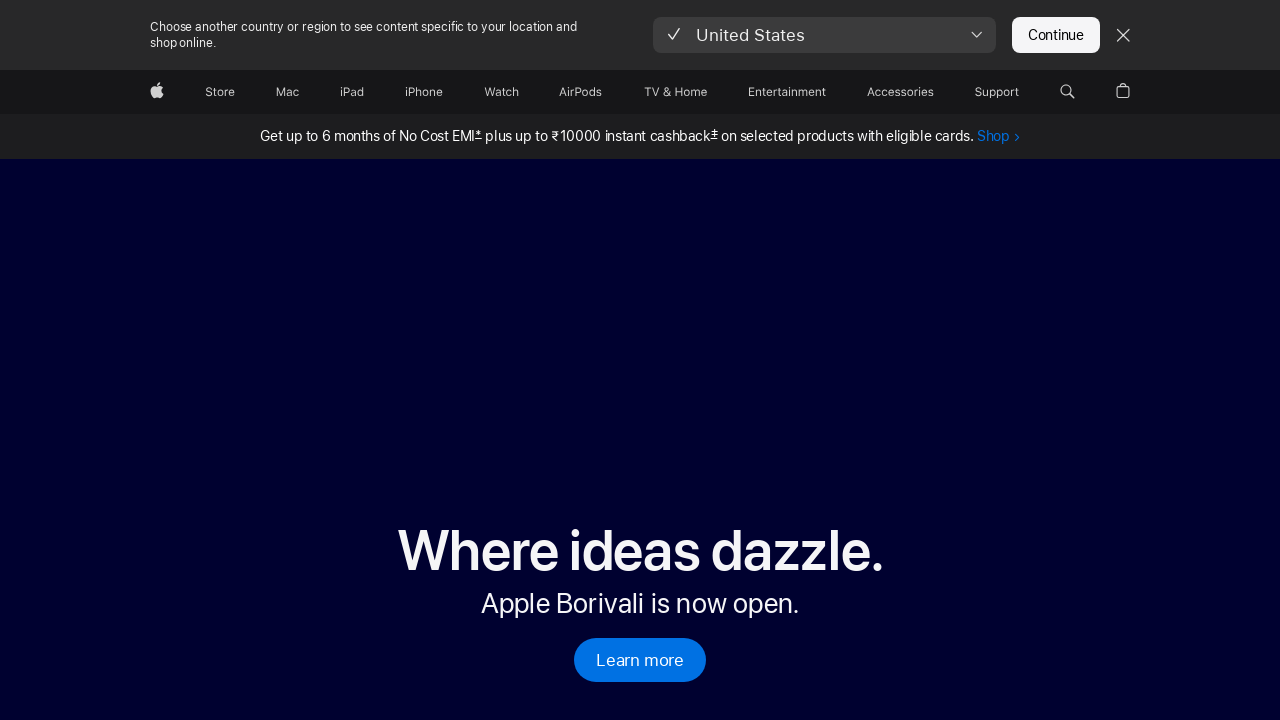

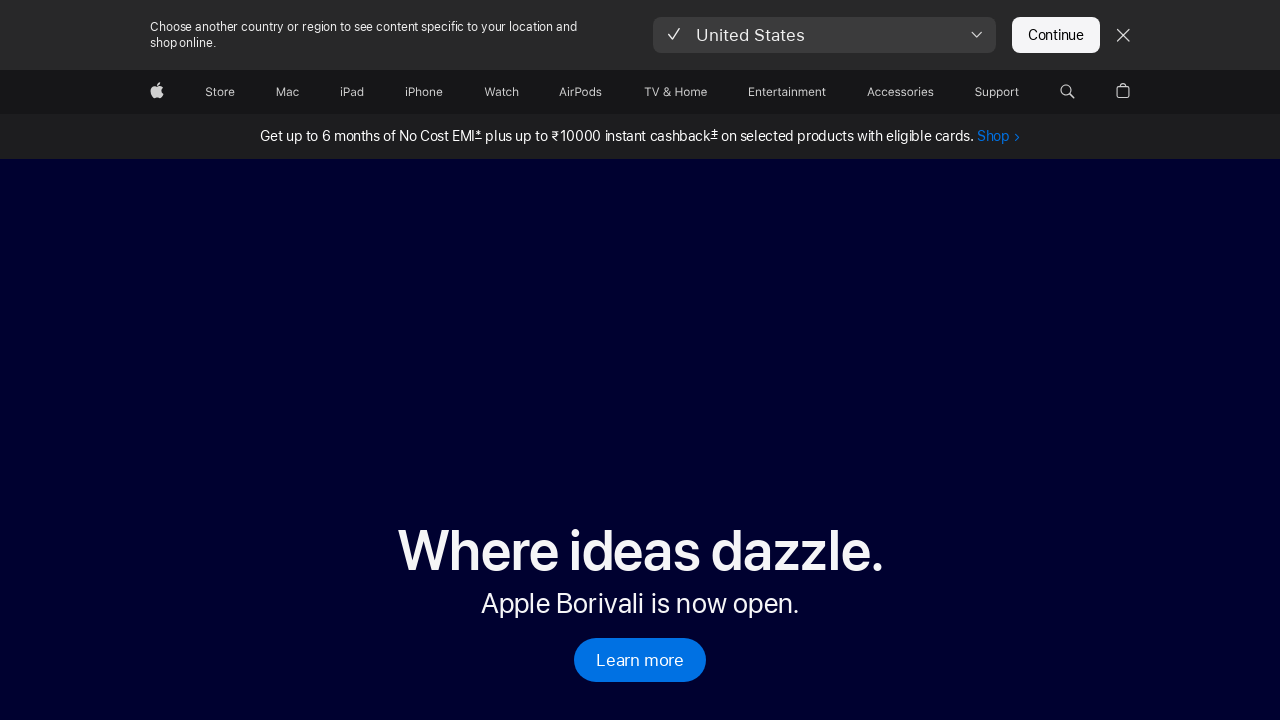